Tests multiple window/tab handling by clicking a link that opens a new window, then switching between the original and new window contexts.

Starting URL: https://the-internet.herokuapp.com/windows

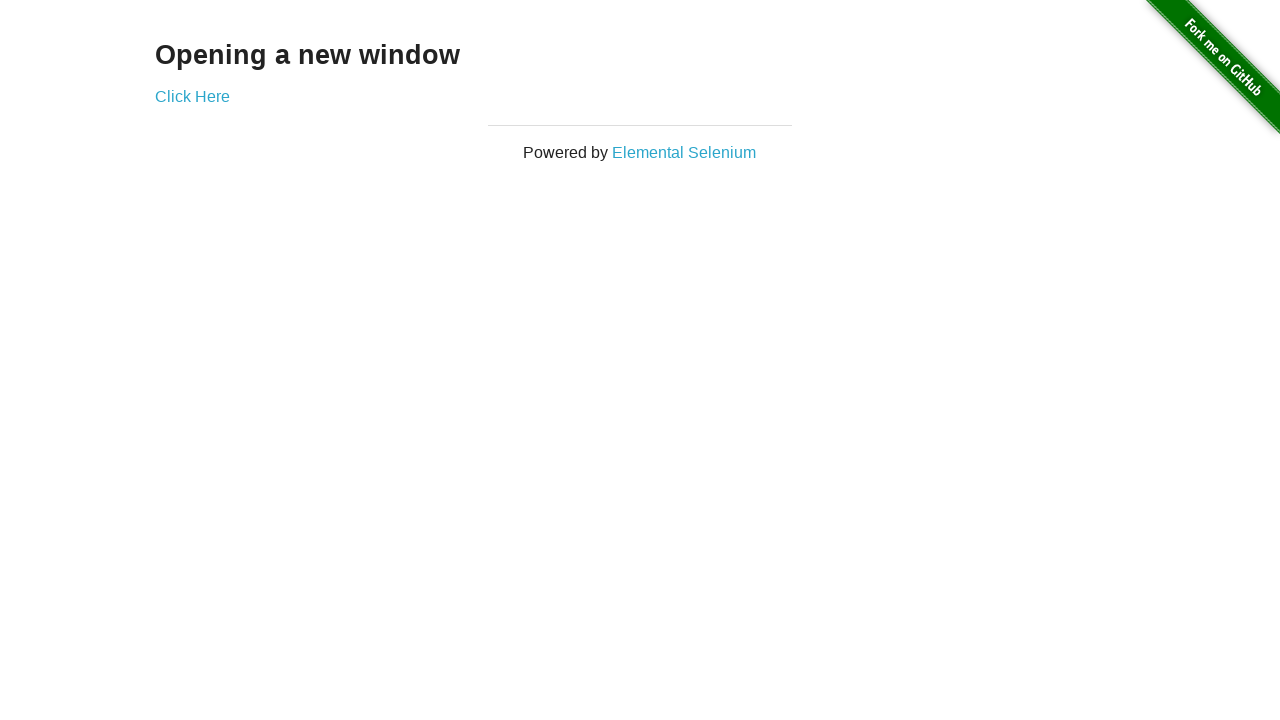

Clicked 'Click Here' link to open a new window at (192, 96) on text=Click Here
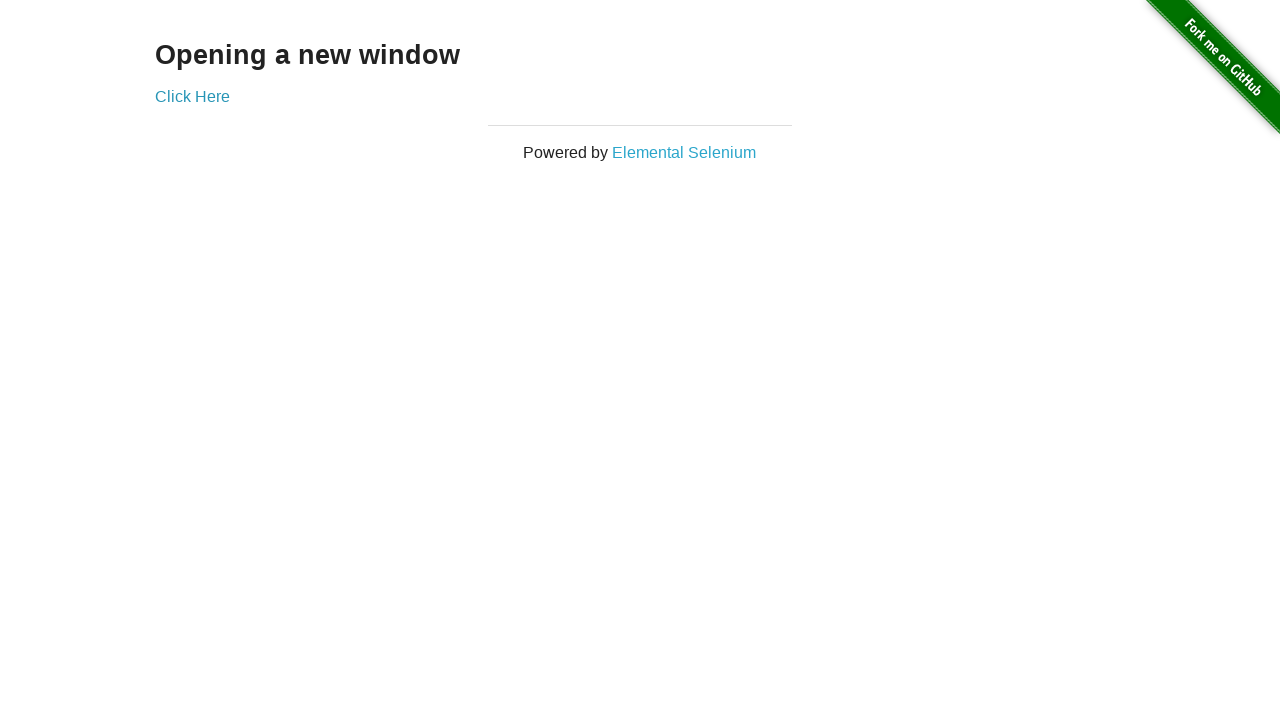

New window/tab was opened and captured
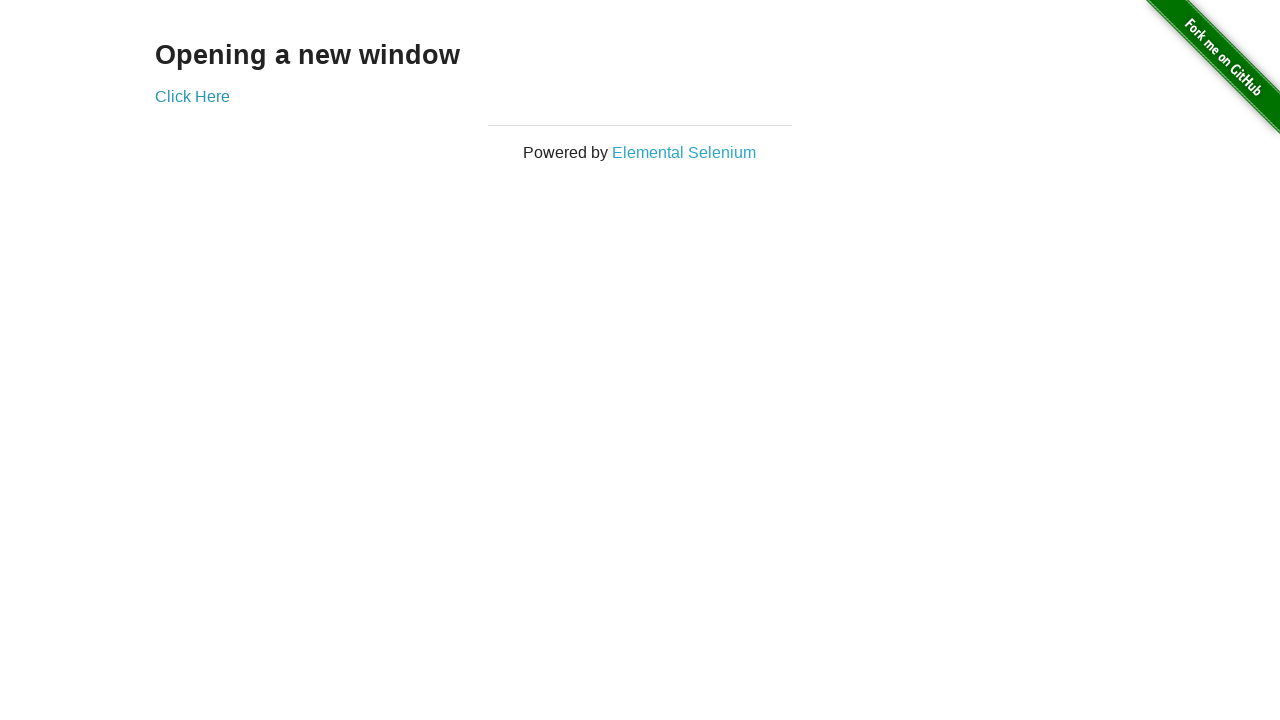

New page finished loading
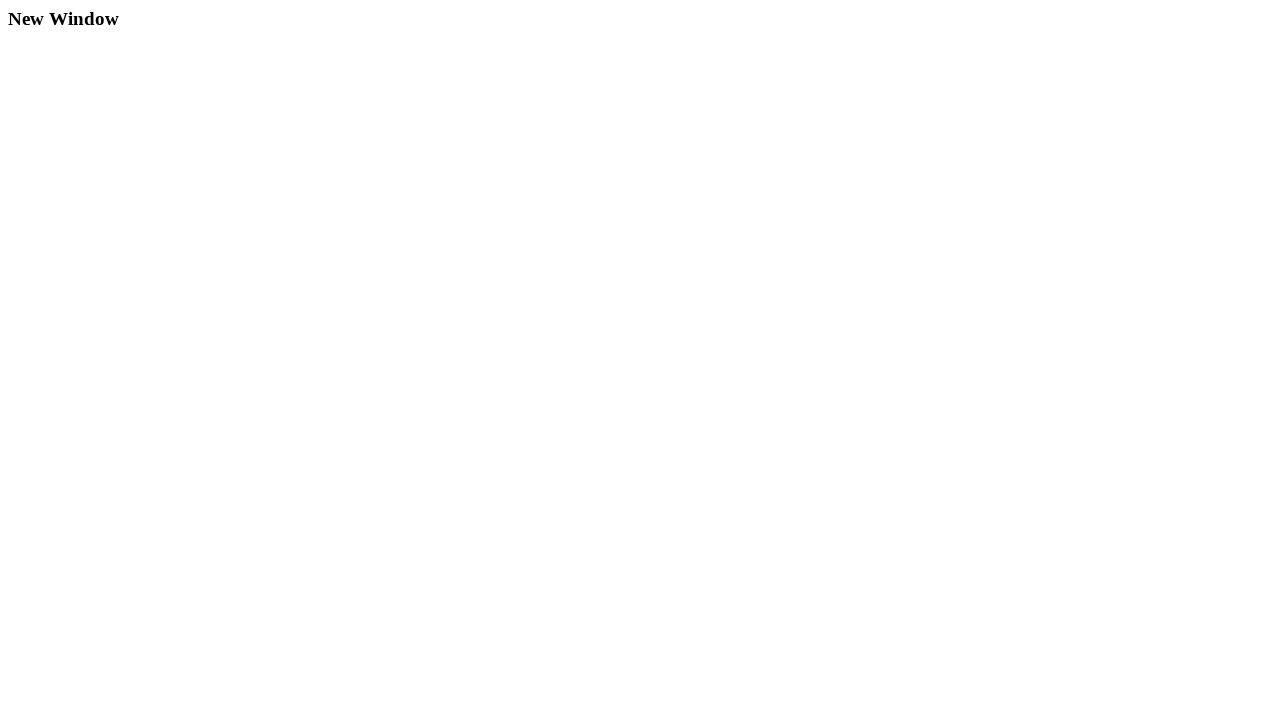

Switched back to original page by bringing it to front
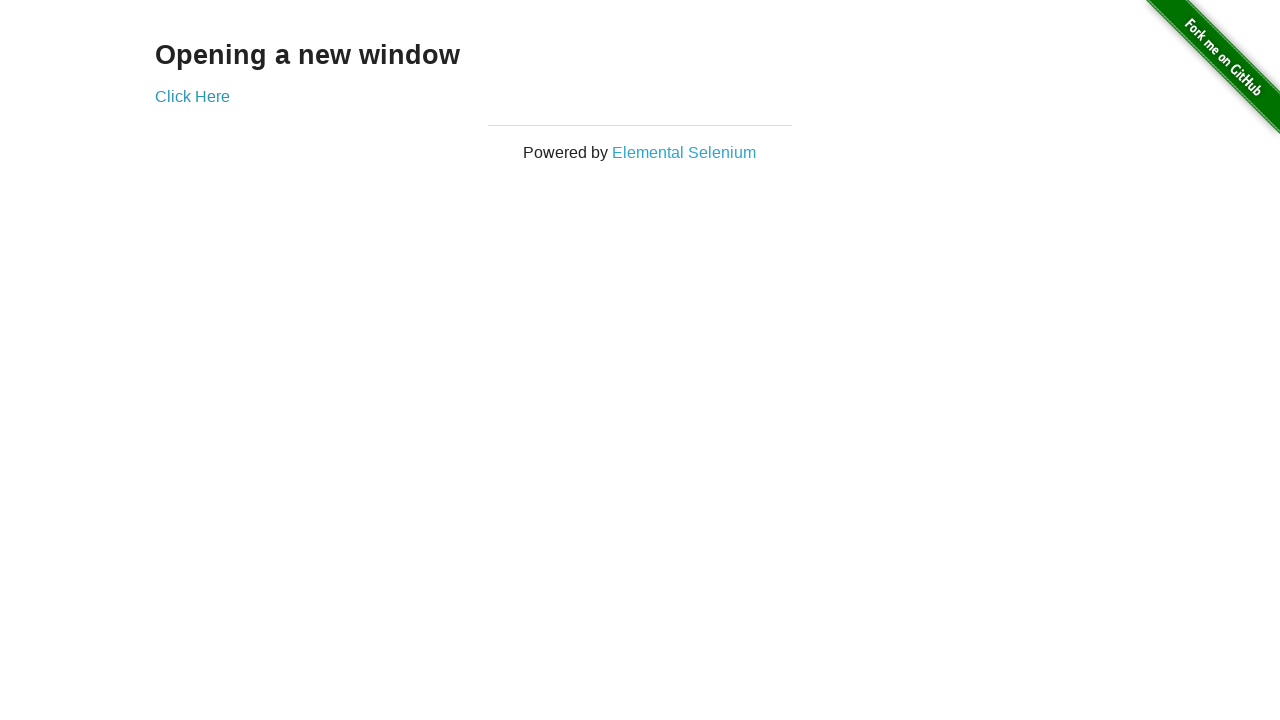

Verified original page is displayed with 'Click Here' link present
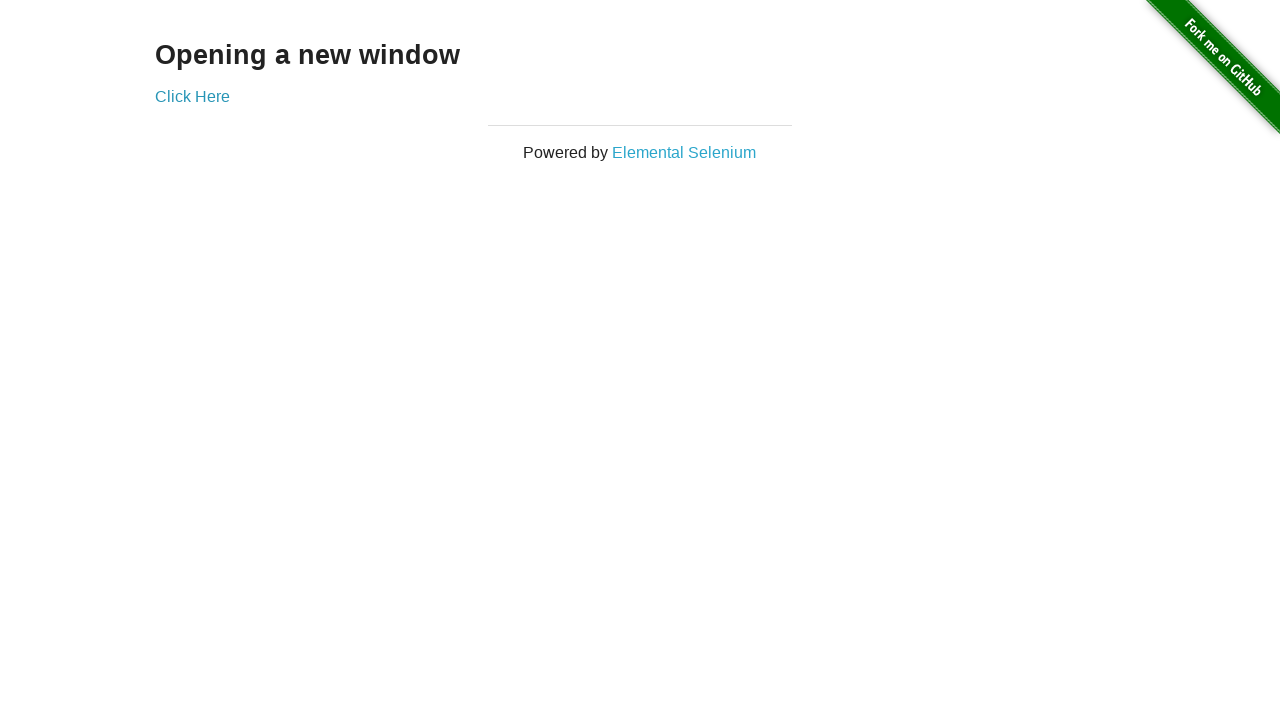

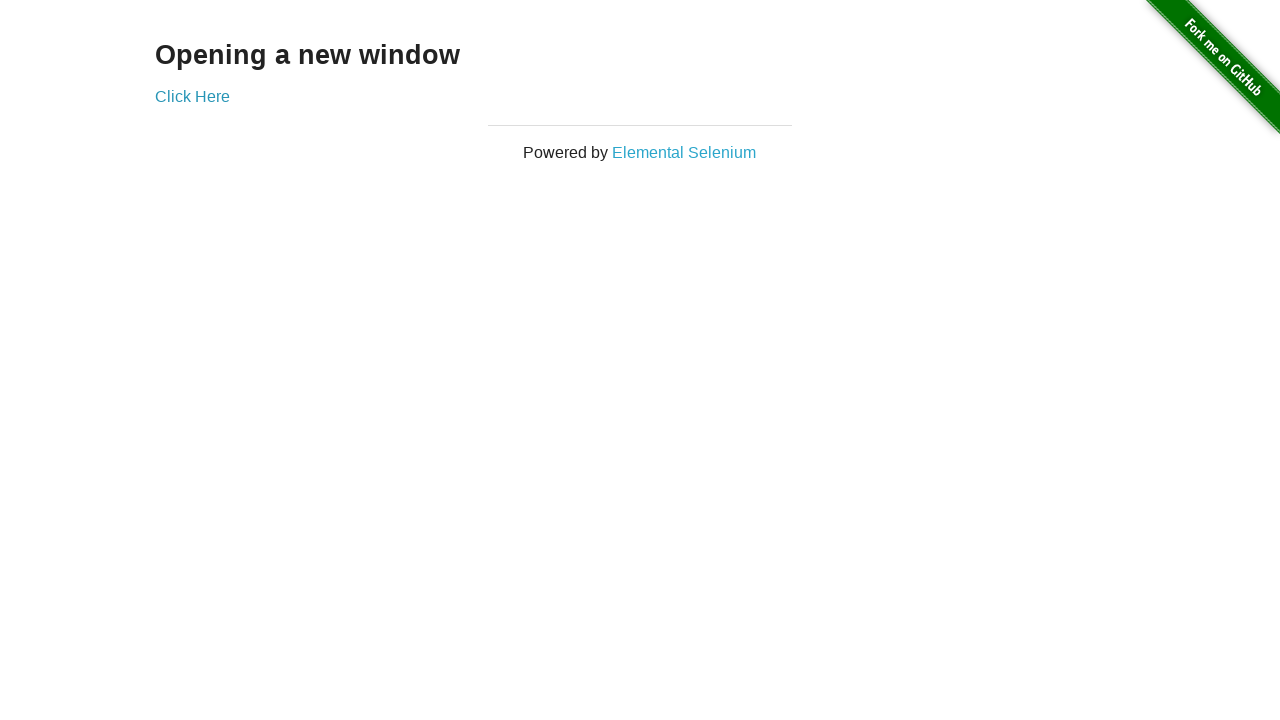